Clicks on a vendor filter checkbox (Apple) and verifies the correct number of products are displayed

Starting URL: https://bstackdemo.com/

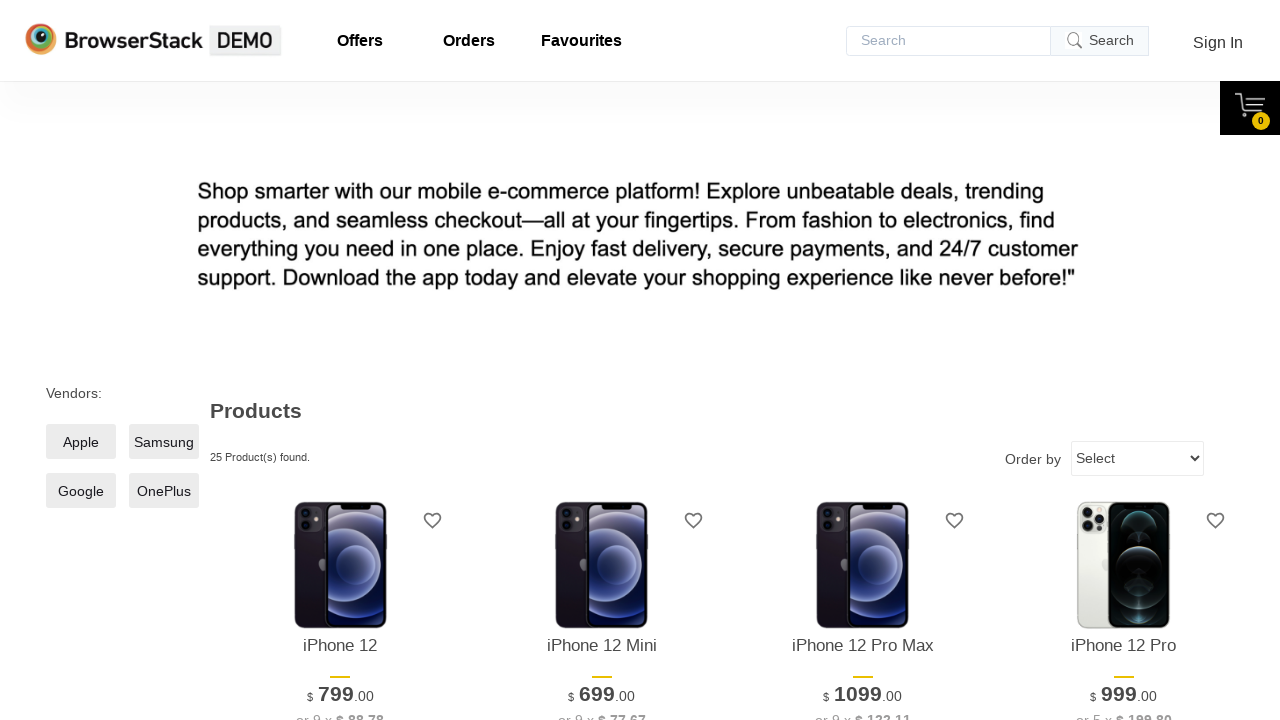

Waited for vendor checkboxes to load
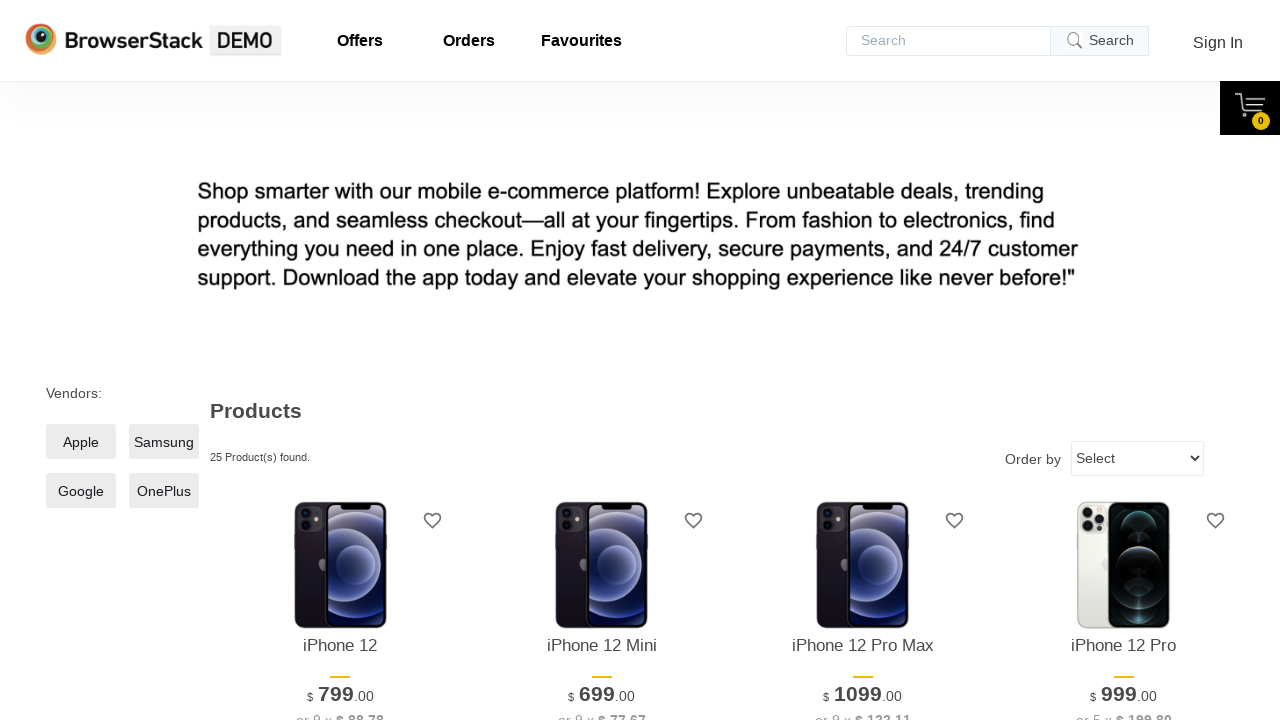

Retrieved all vendor checkbox elements
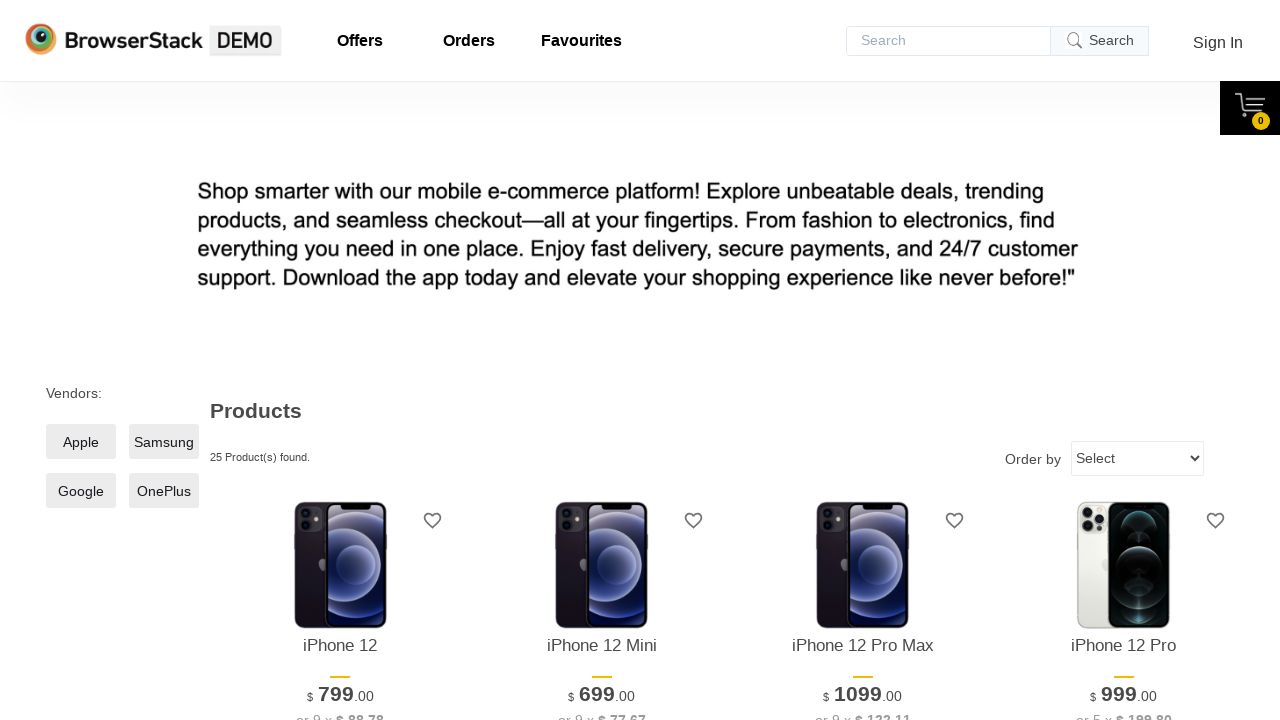

Clicked Apple vendor filter checkbox at (81, 442) on .checkmark >> nth=0
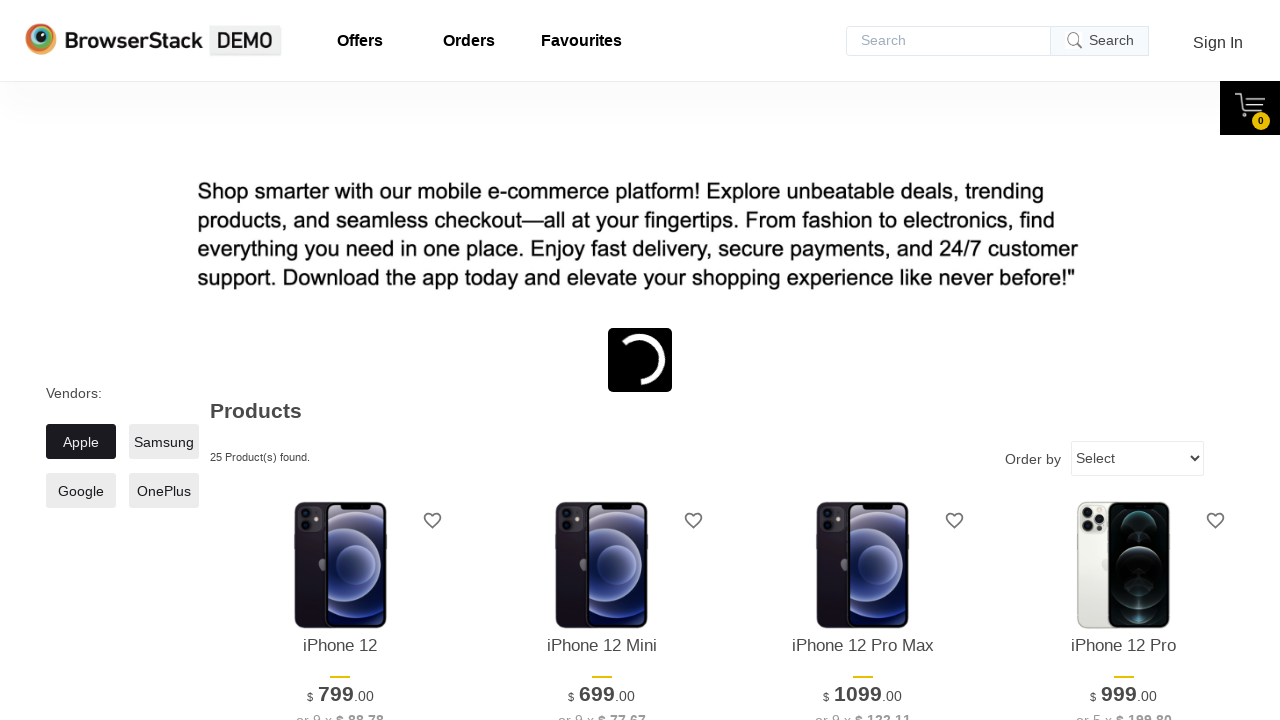

Waited for products-found element to appear
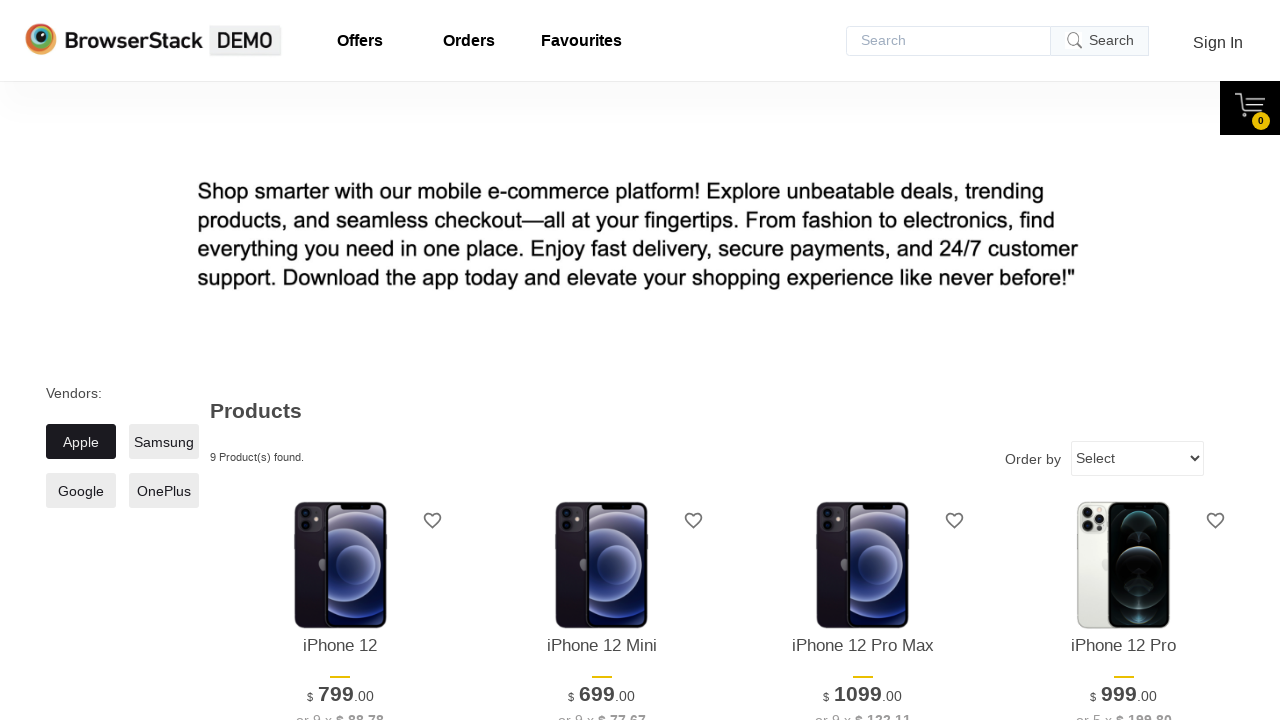

Waited for product count text to be populated
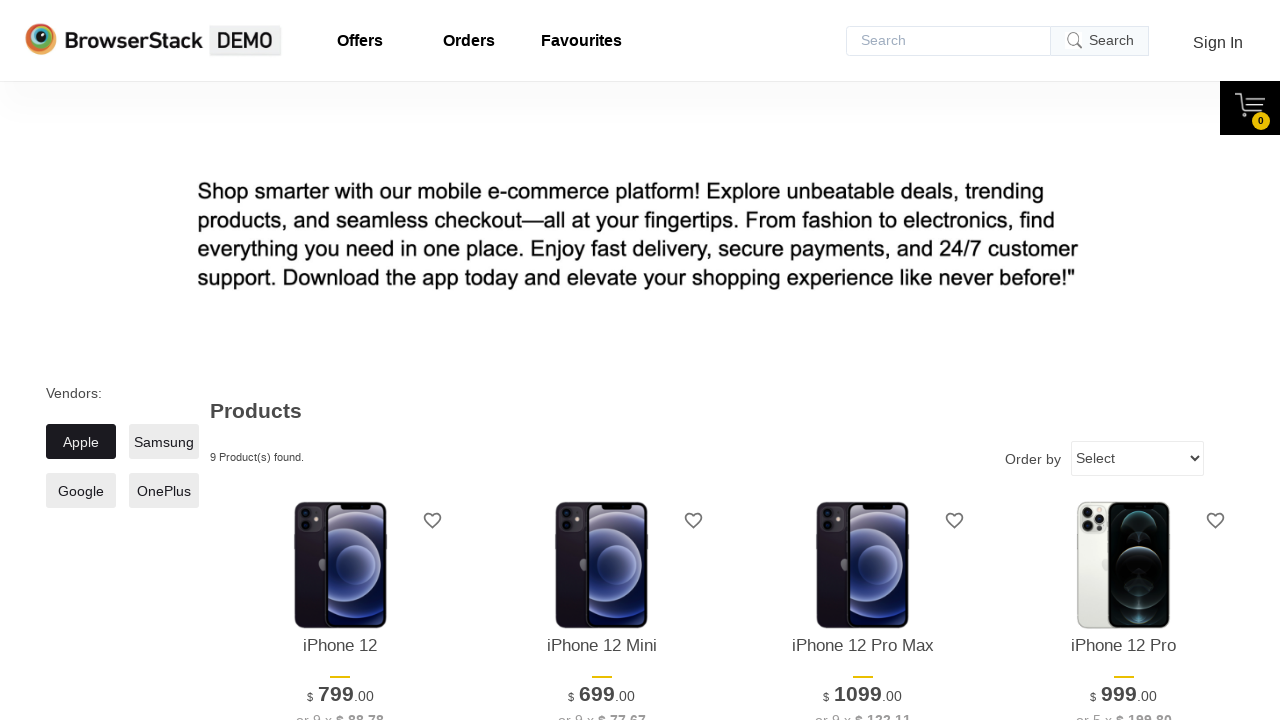

Retrieved products found text: 9 Product(s) found.
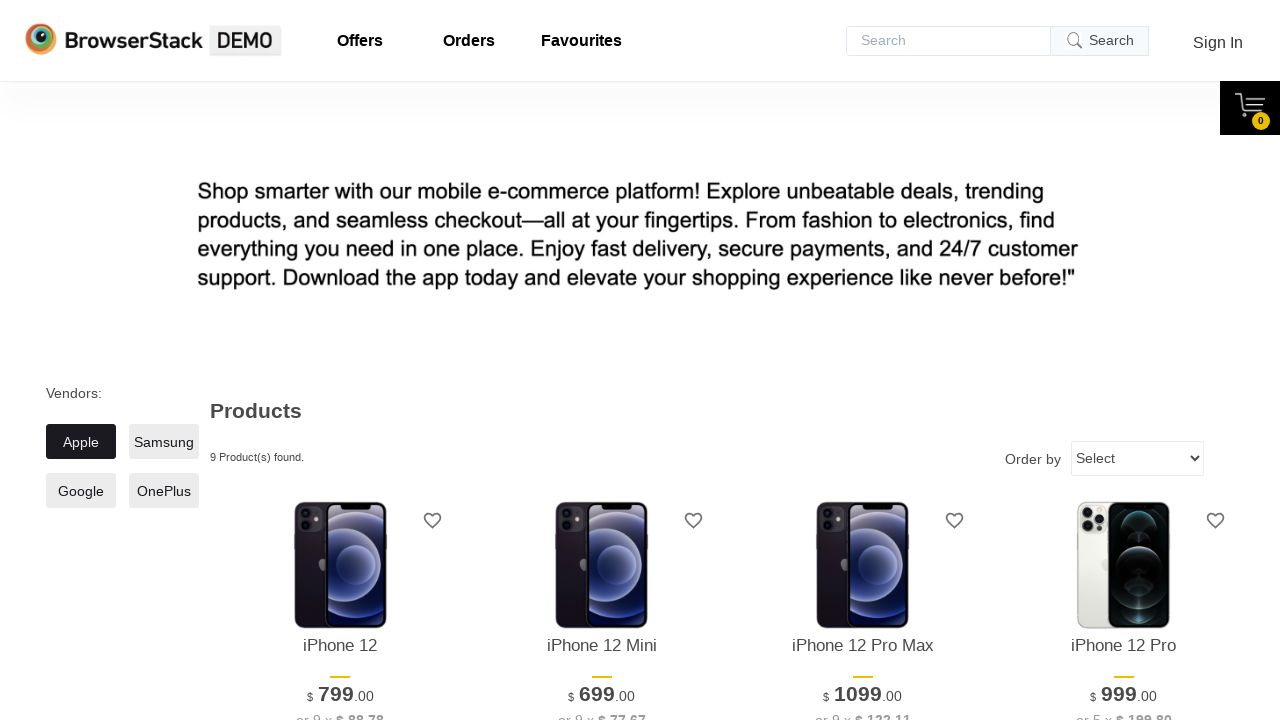

Verified that exactly 9 Apple products are displayed
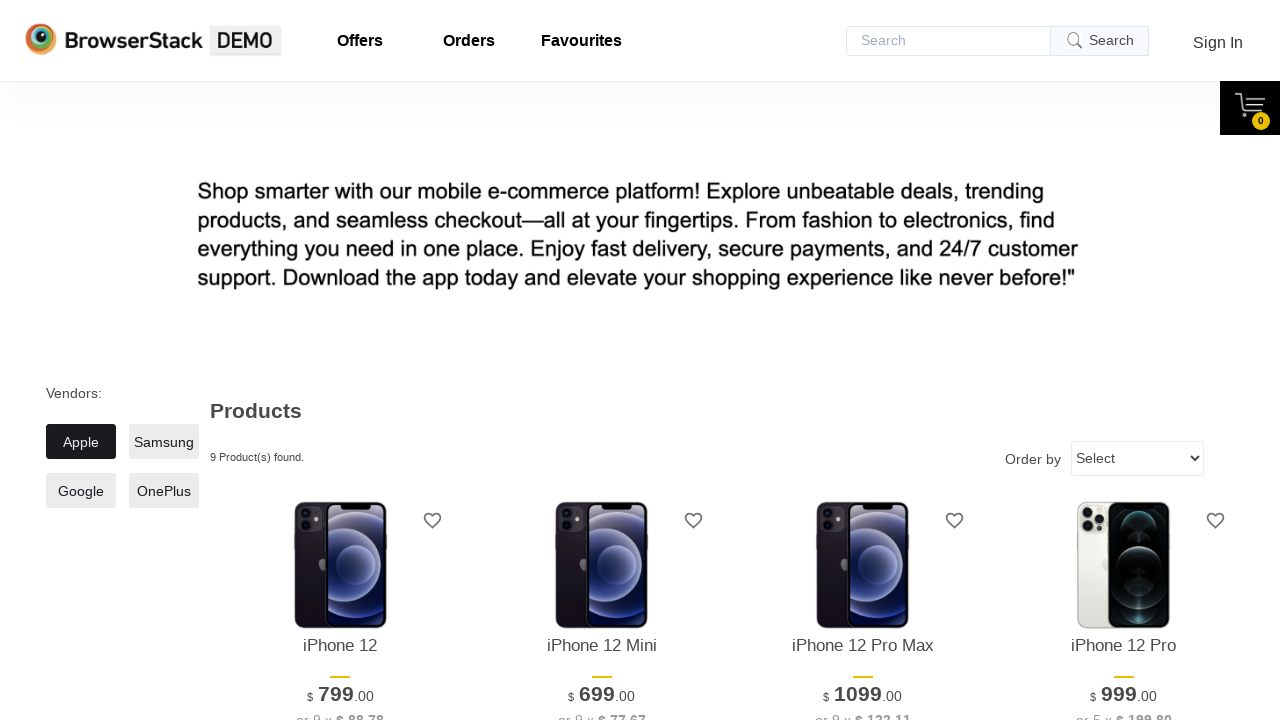

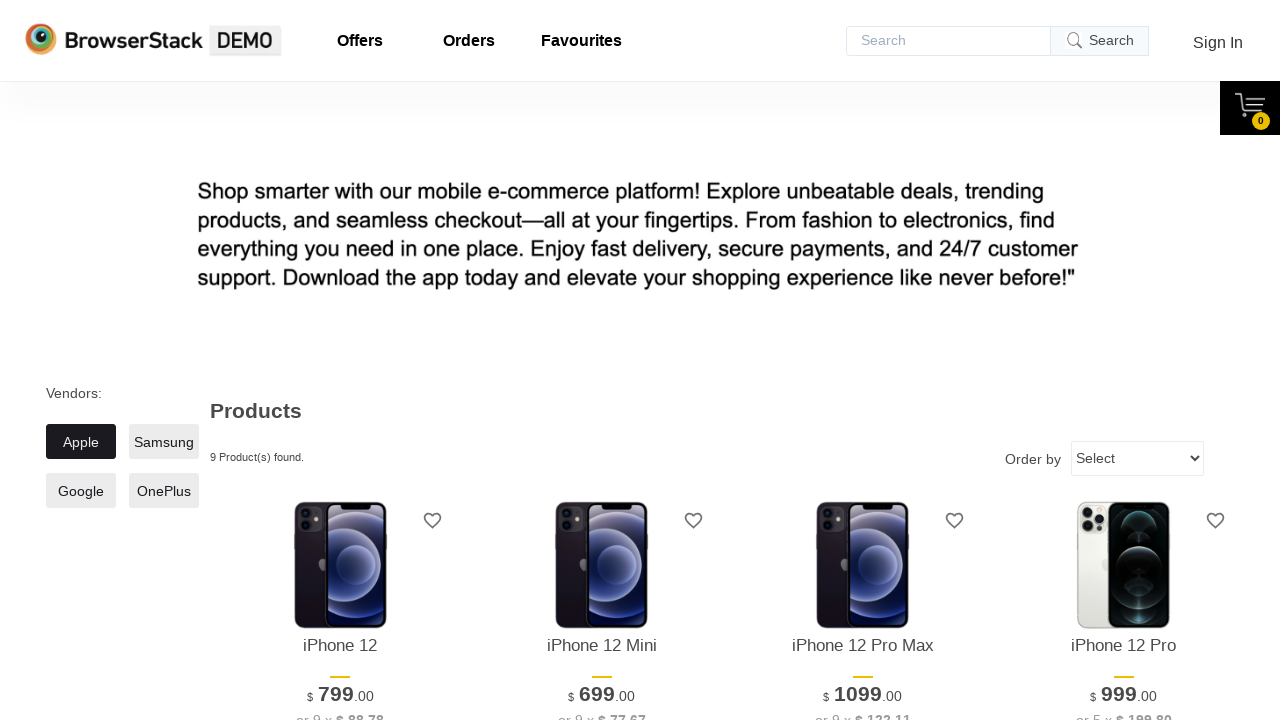